Tests filtering to display only completed todo items

Starting URL: https://demo.playwright.dev/todomvc

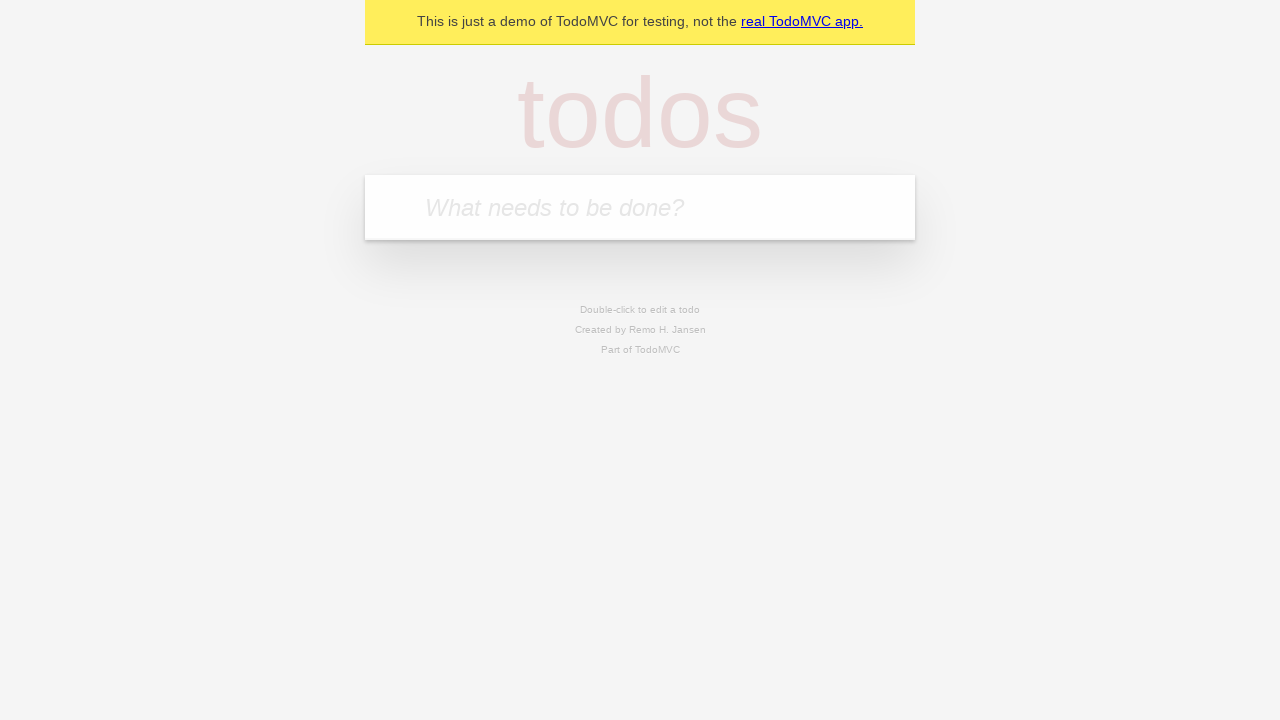

Filled todo input with 'buy some cheese' on internal:attr=[placeholder="What needs to be done?"i]
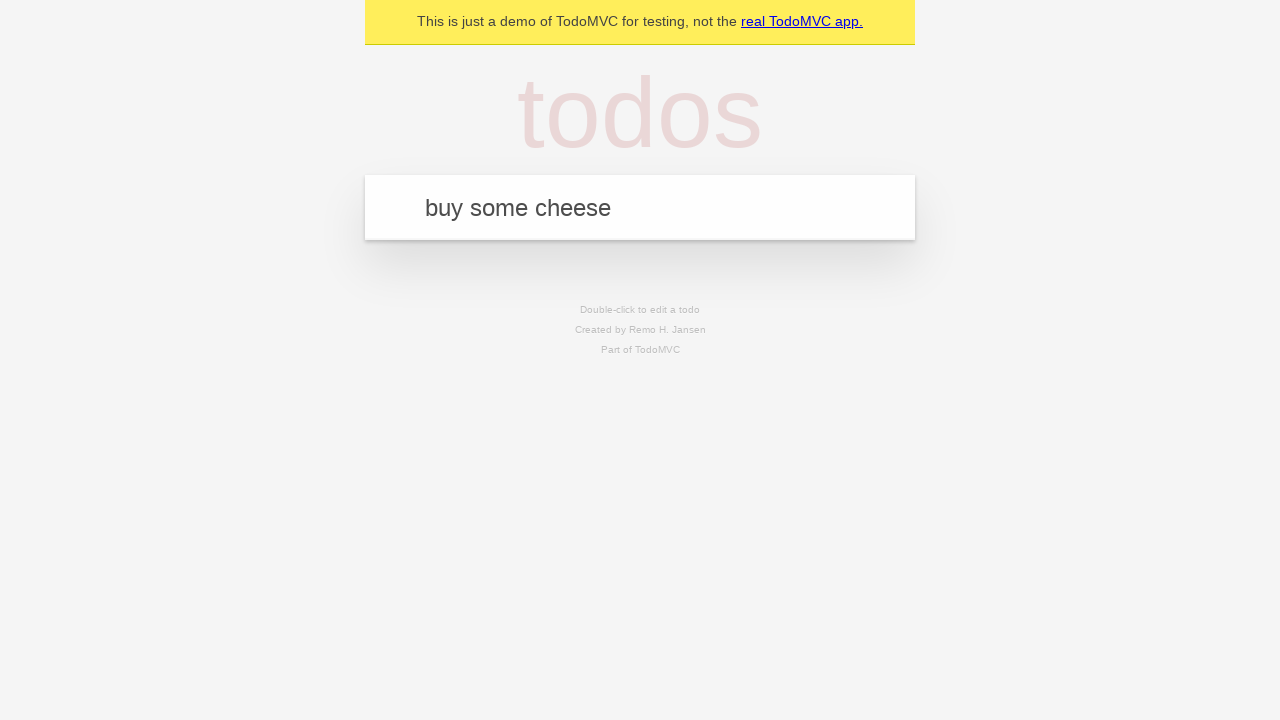

Pressed Enter to add first todo item on internal:attr=[placeholder="What needs to be done?"i]
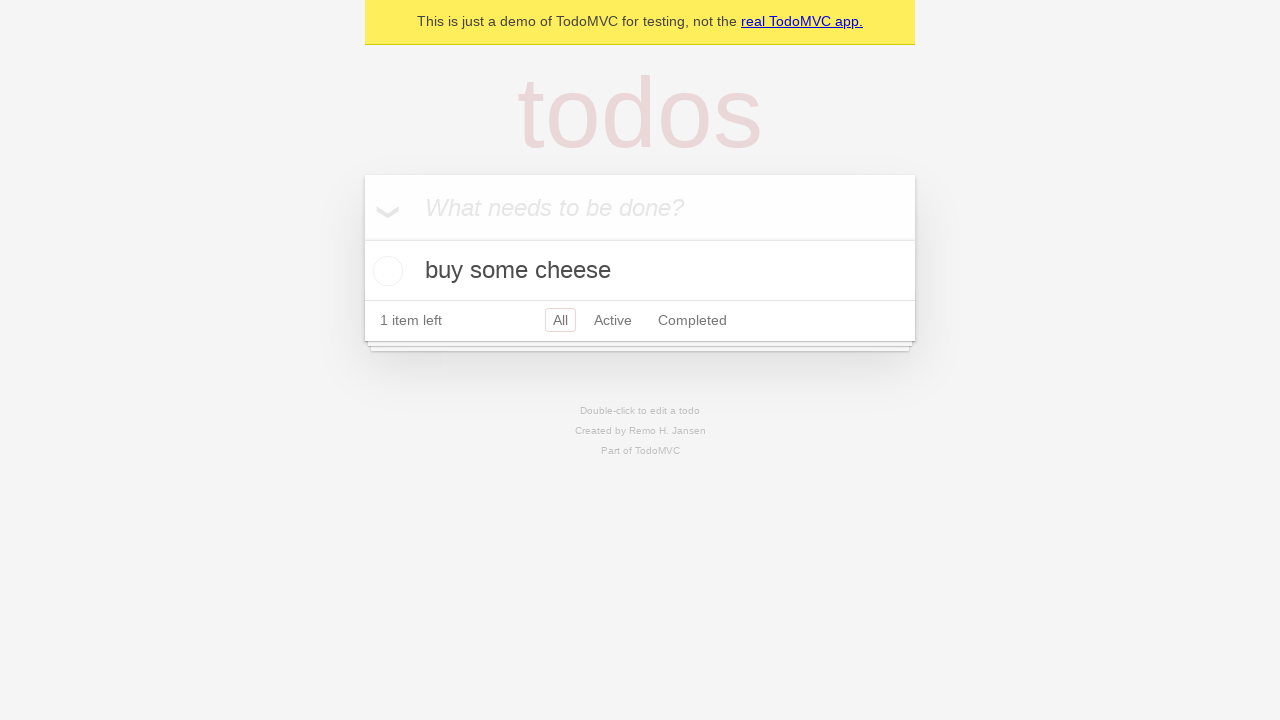

Filled todo input with 'feed the cat' on internal:attr=[placeholder="What needs to be done?"i]
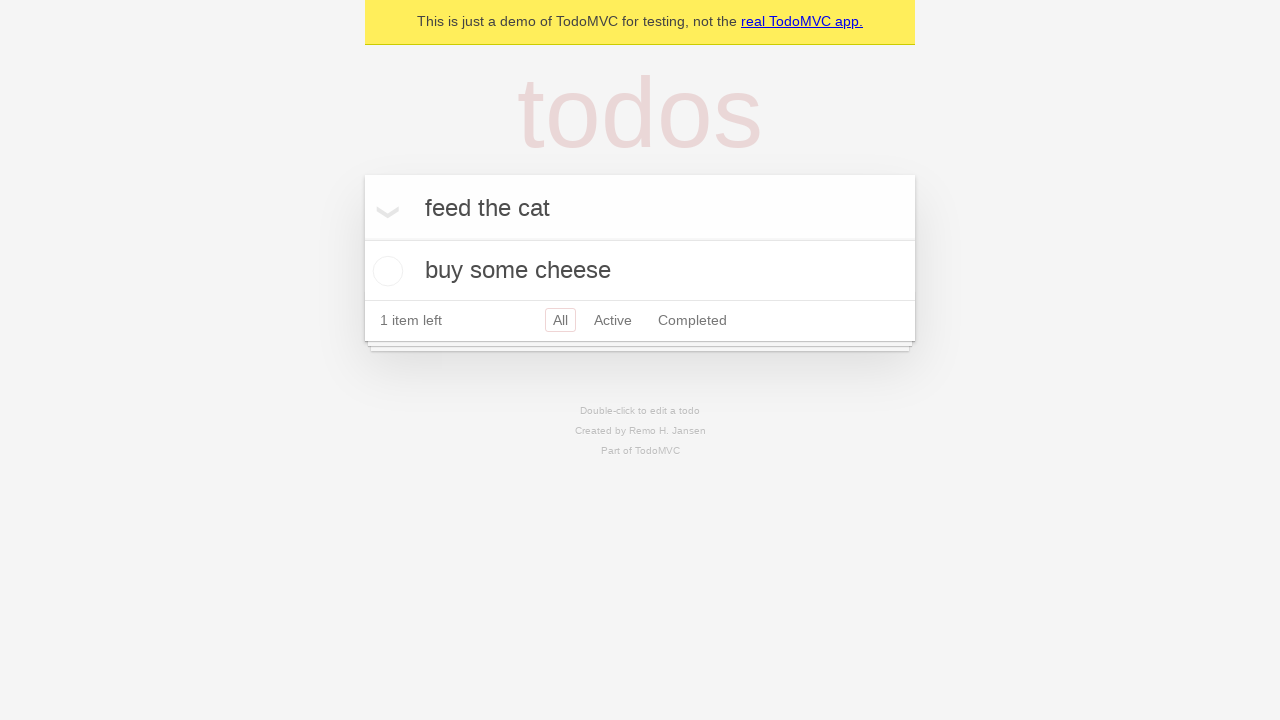

Pressed Enter to add second todo item on internal:attr=[placeholder="What needs to be done?"i]
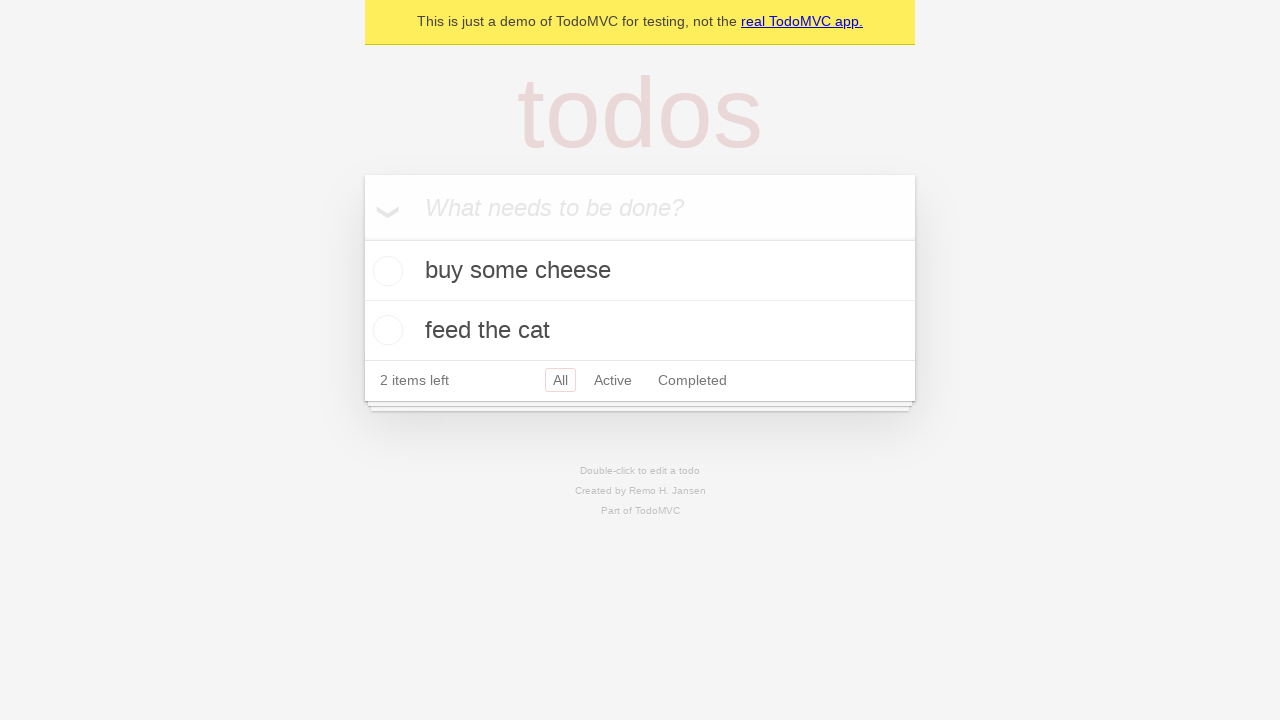

Filled todo input with 'book a doctors appointment' on internal:attr=[placeholder="What needs to be done?"i]
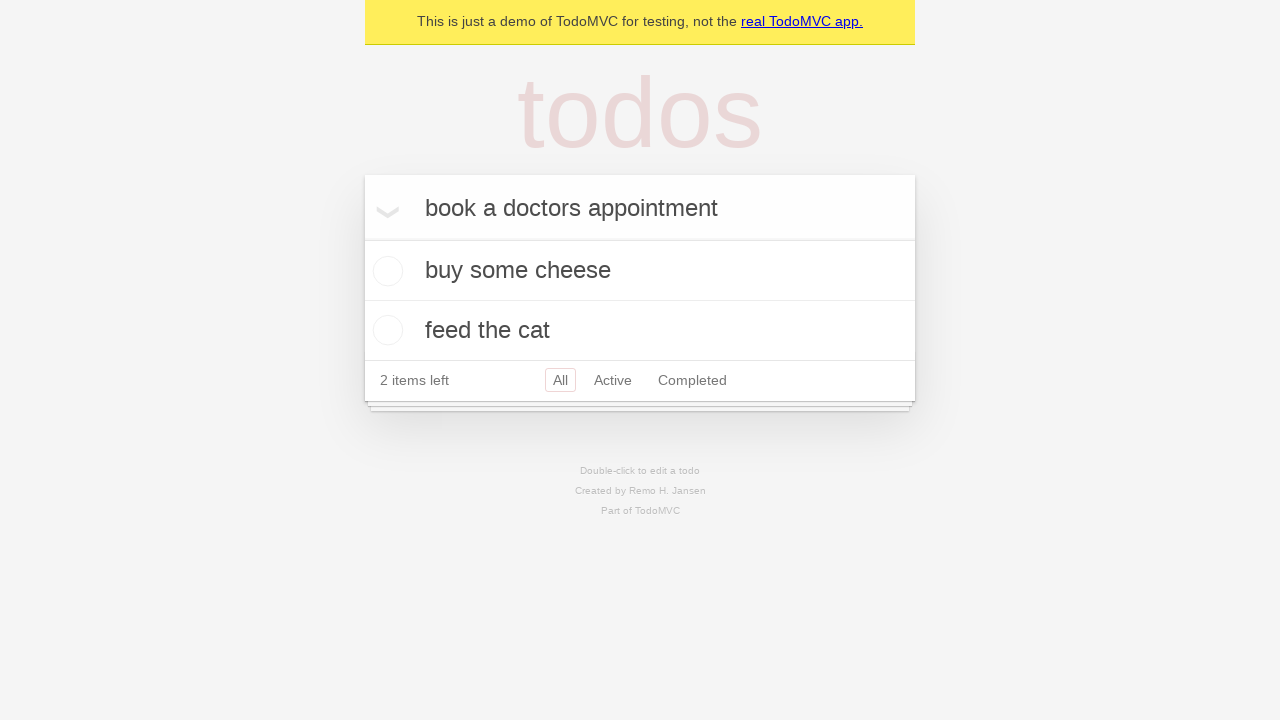

Pressed Enter to add third todo item on internal:attr=[placeholder="What needs to be done?"i]
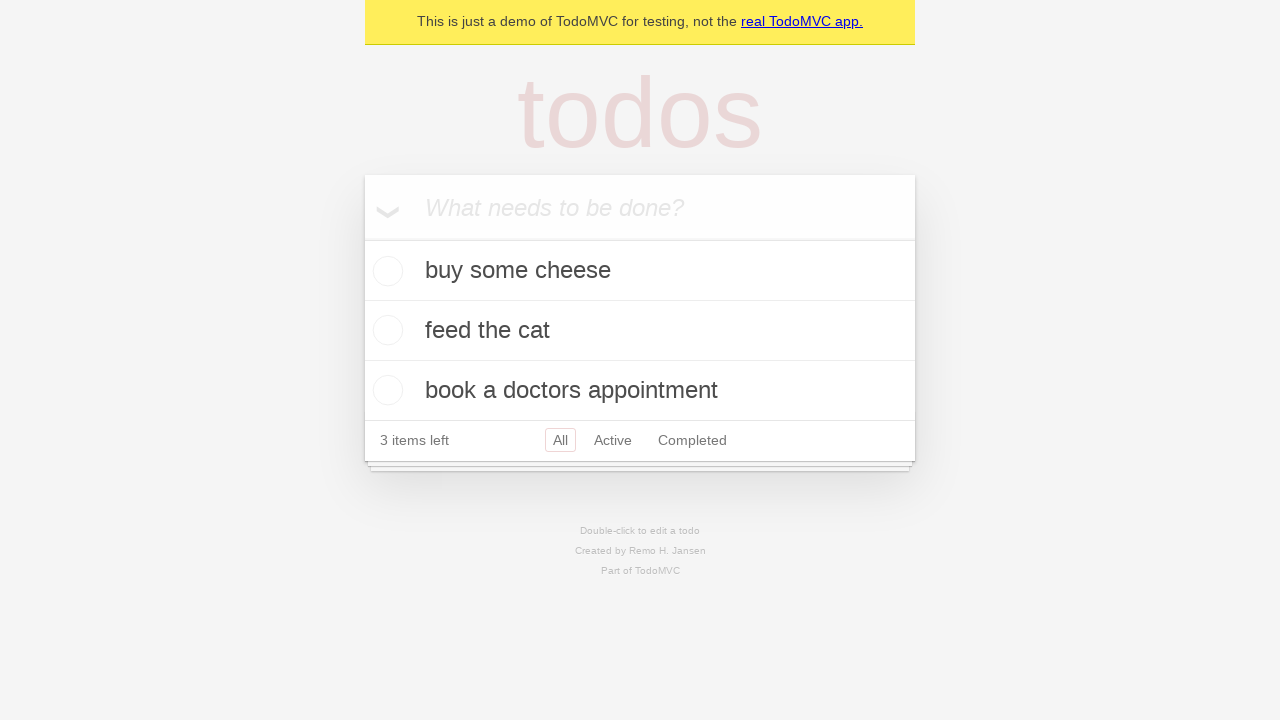

Checked the second todo item checkbox to mark it as completed at (385, 330) on internal:testid=[data-testid="todo-item"s] >> nth=1 >> internal:role=checkbox
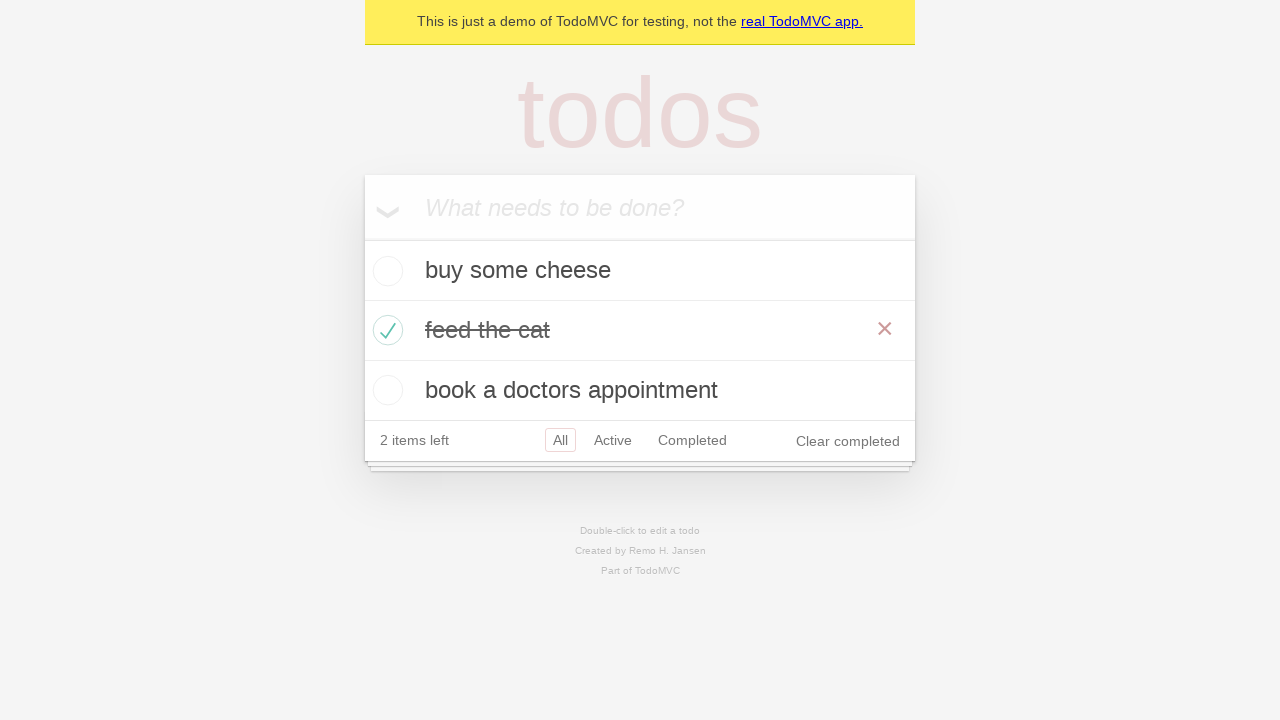

Clicked 'Completed' filter link to display only completed items at (692, 440) on internal:role=link[name="Completed"i]
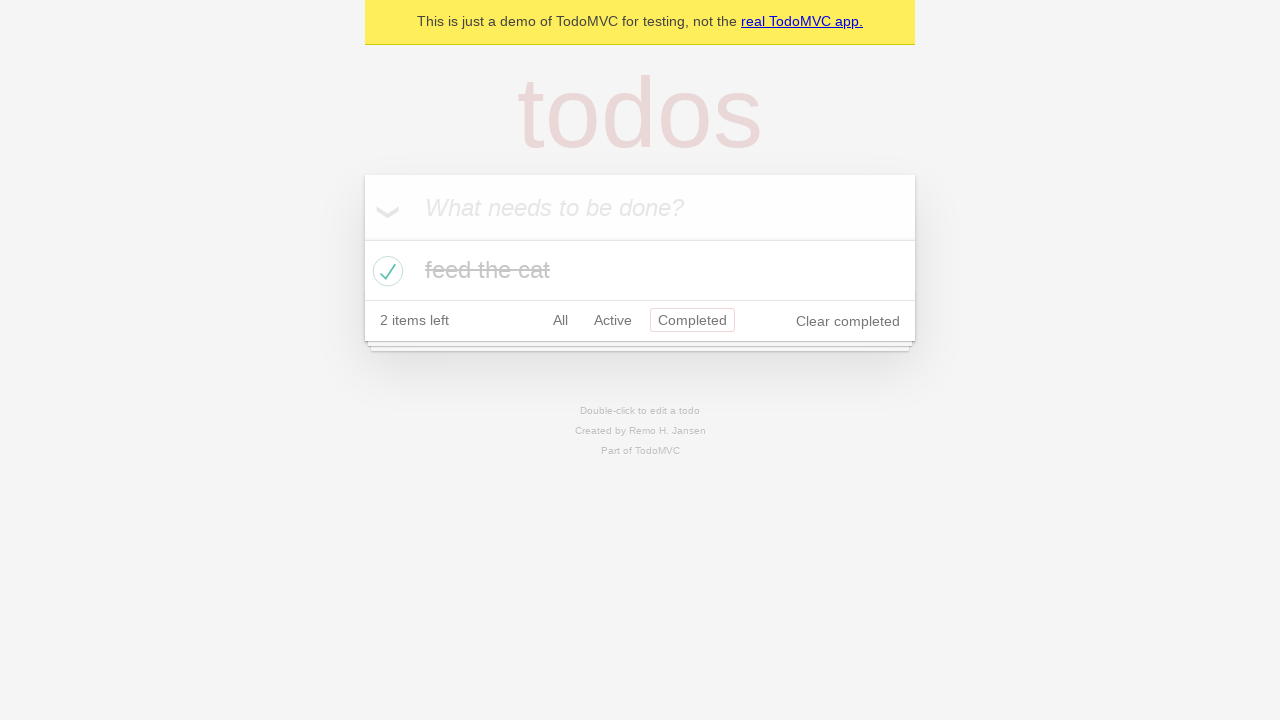

Waited for todo items to load after filtering to completed items
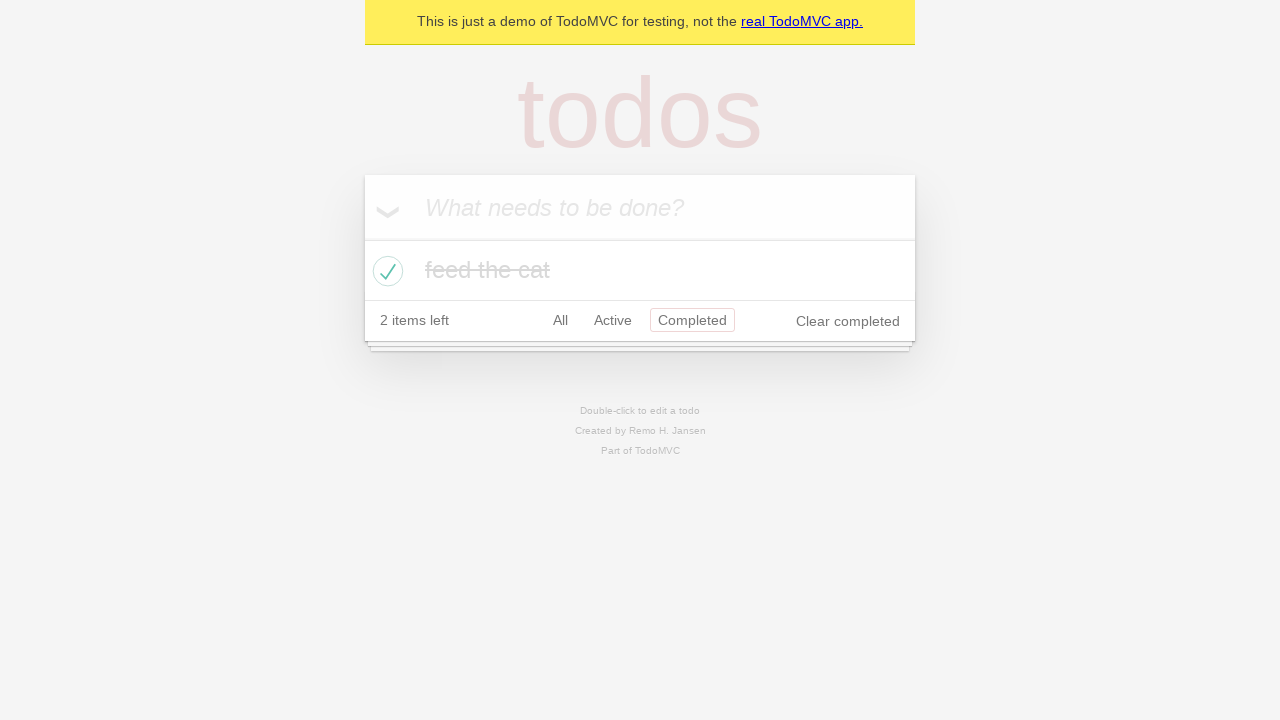

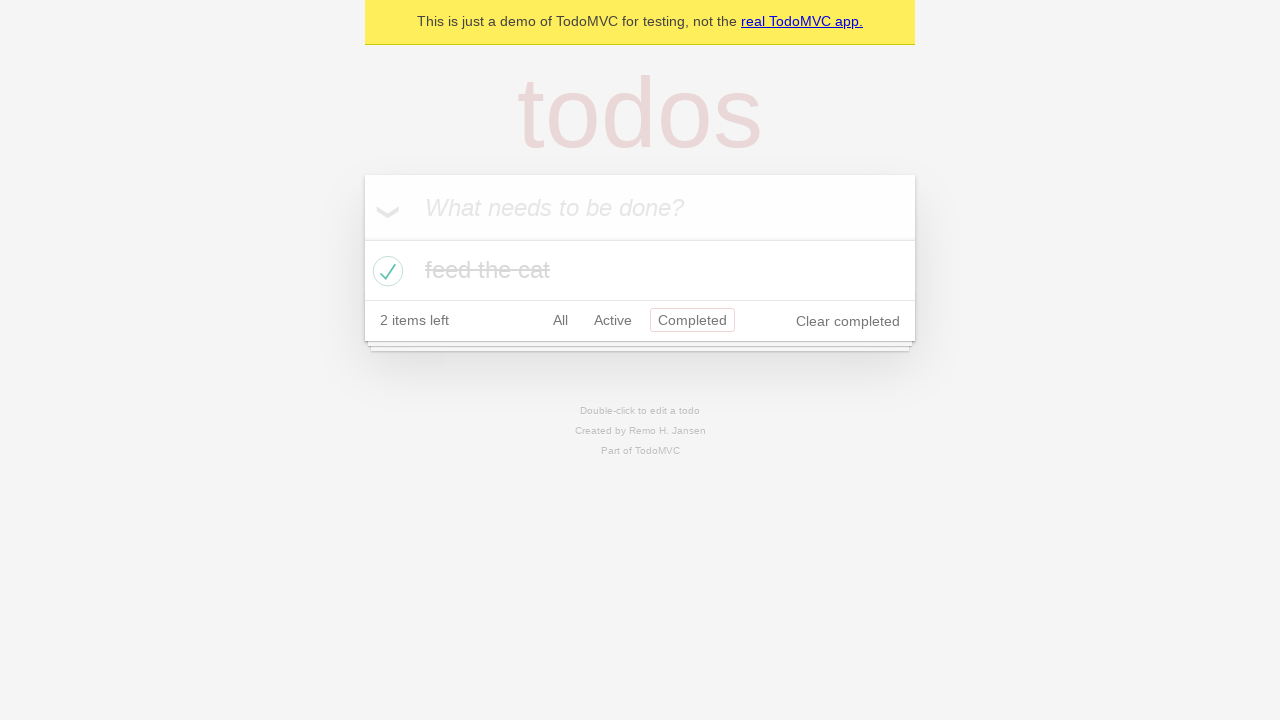